Tests mouse hover functionality on the SpiceJet website by hovering over the SpiceClub menu item, waiting for a submenu to appear, verifying a link has target="_blank" attribute, and clicking it.

Starting URL: https://www.spicejet.com/

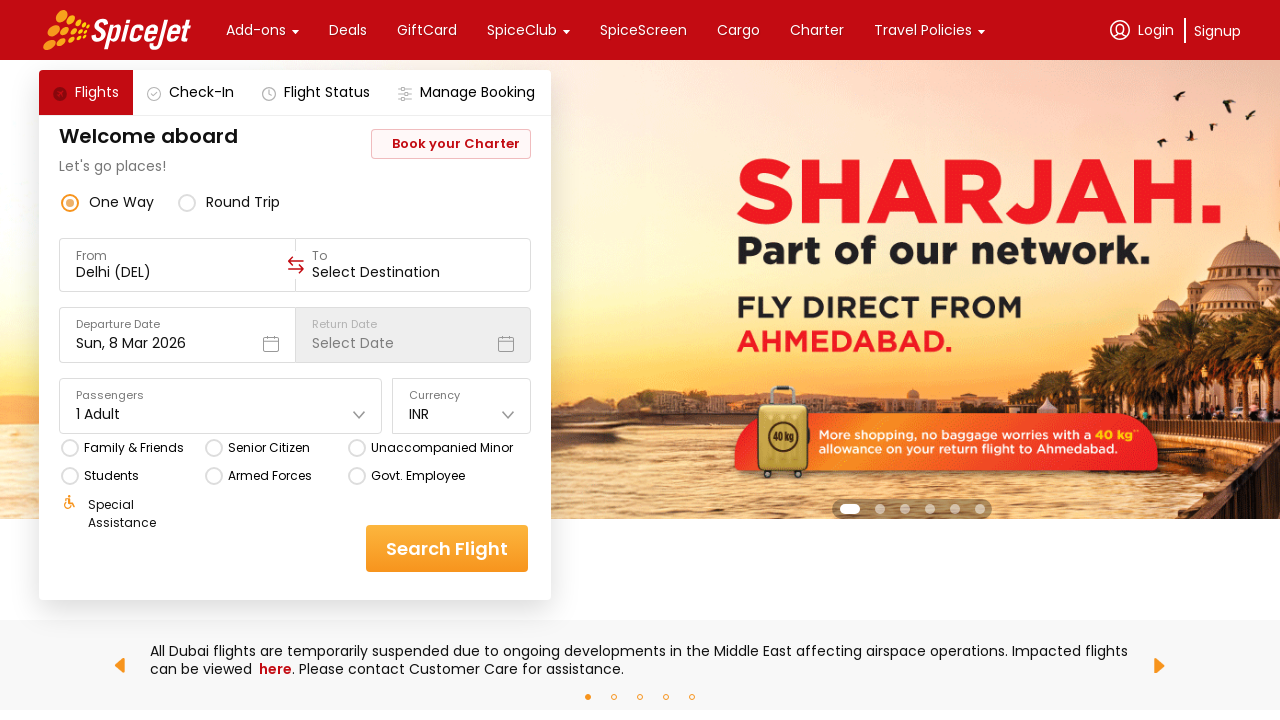

Hovered over SpiceClub menu item at (522, 30) on xpath=//div[text()='SpiceClub'] >> nth=0
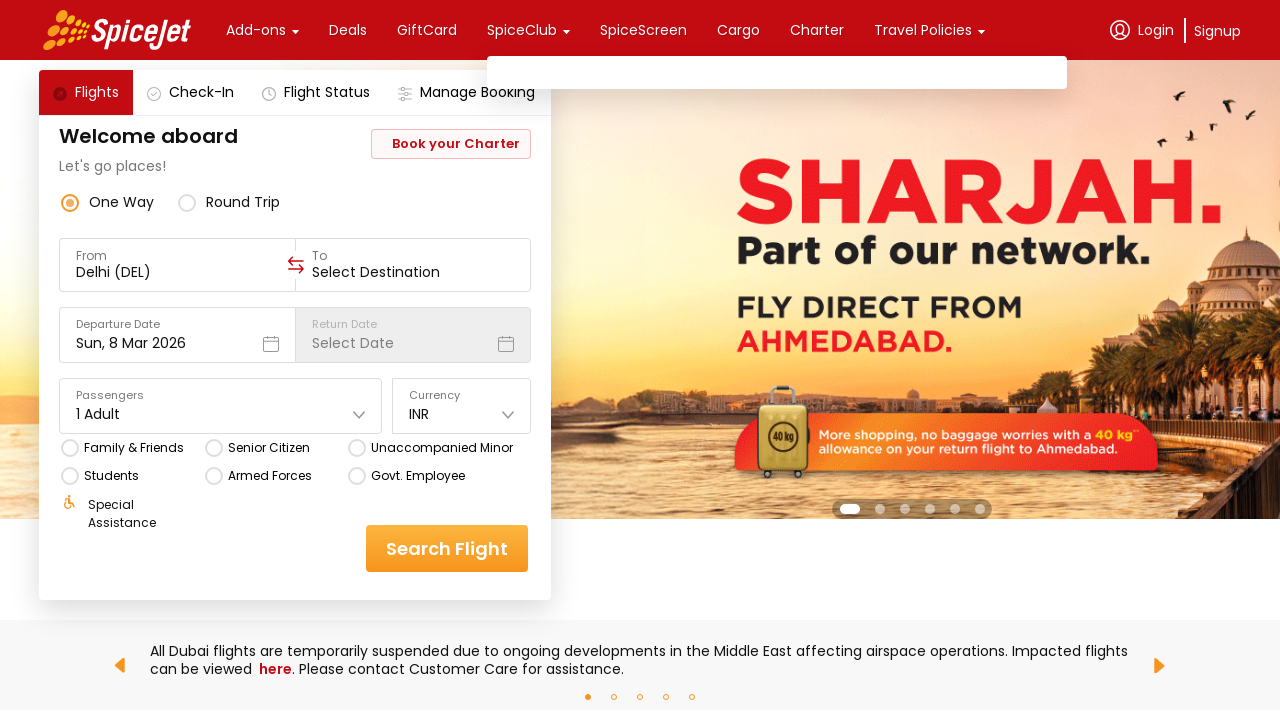

Submenu link became visible after hover
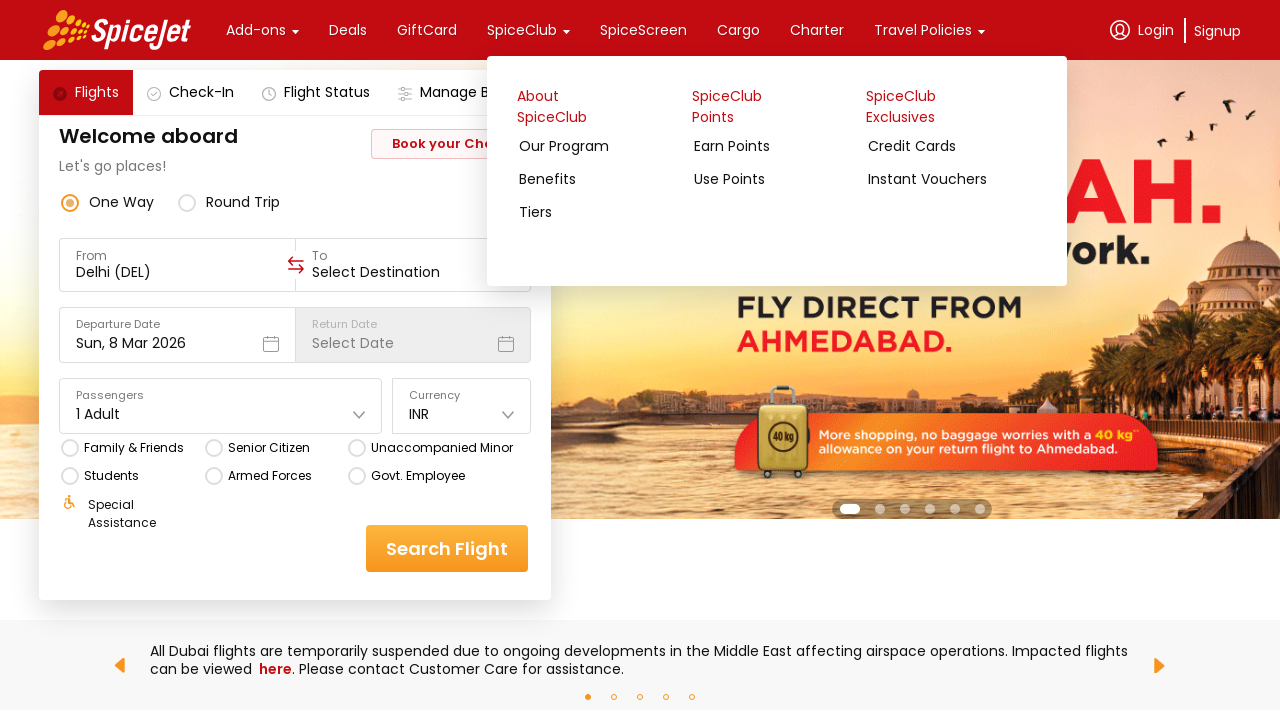

Retrieved target attribute from 'Our Program' link
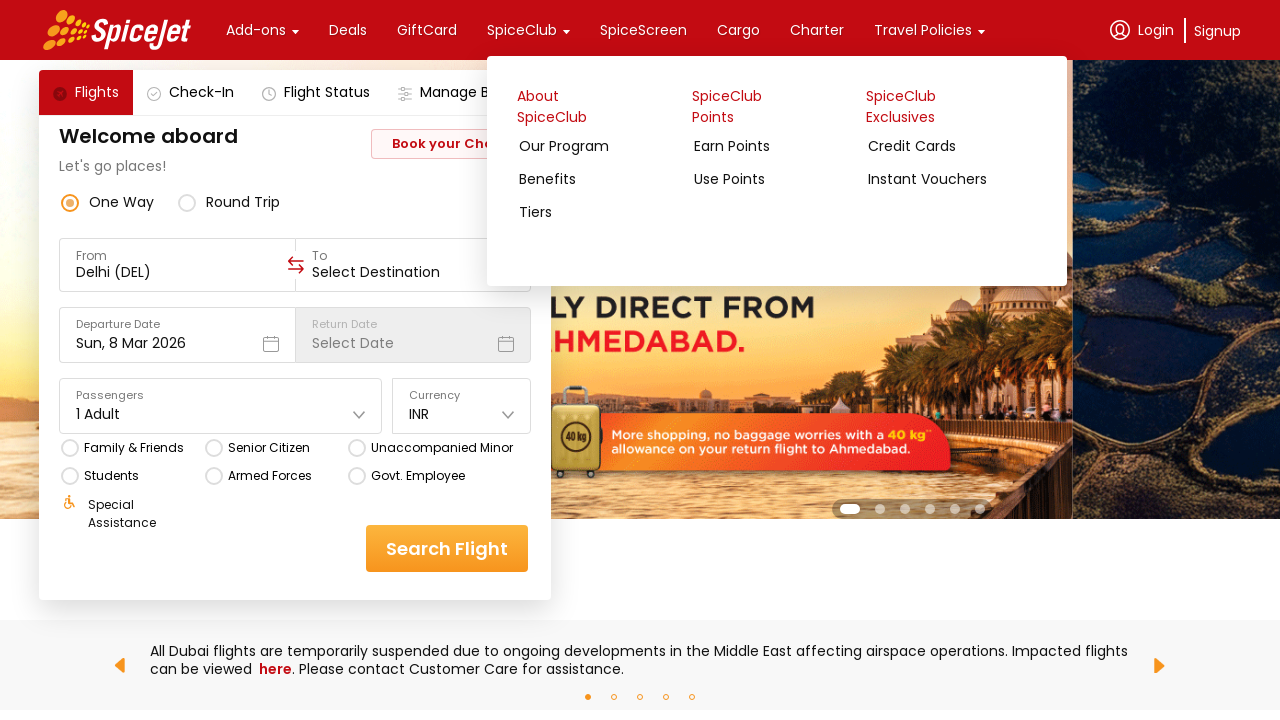

Verified that 'Our Program' link has target='_blank' attribute
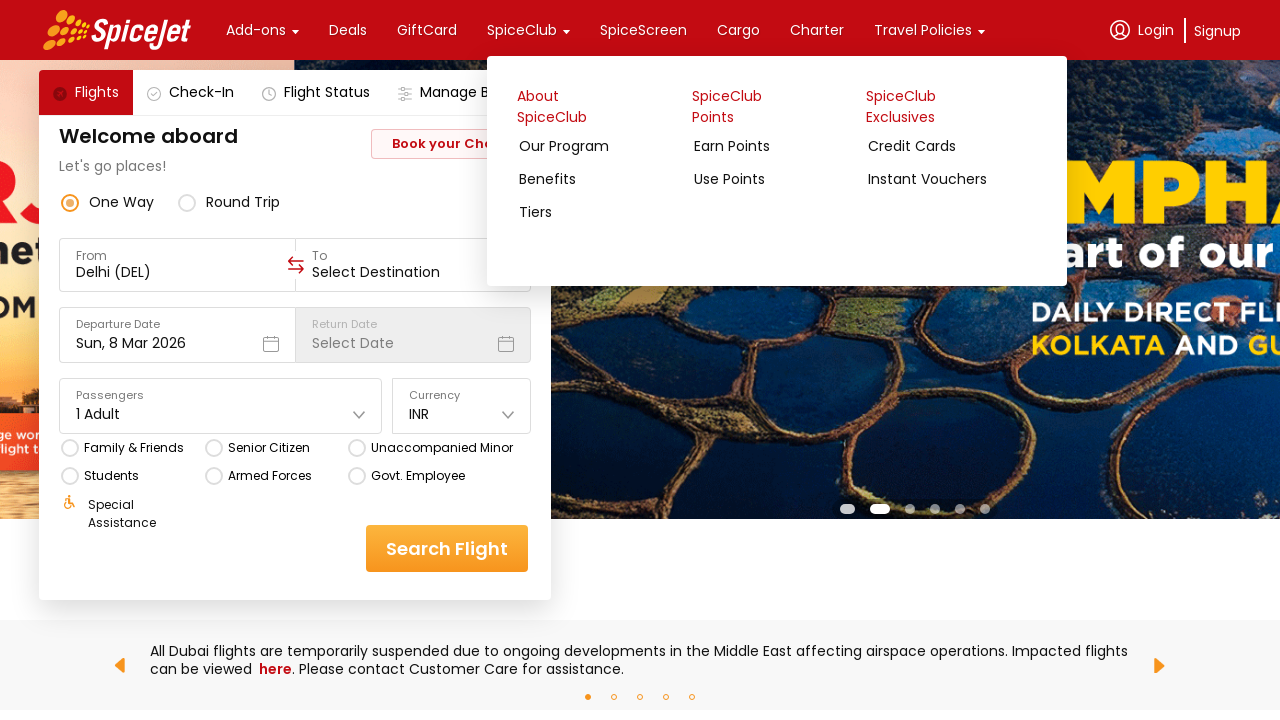

Clicked the 'Our Program' link at (601, 152) on xpath=//a[contains(@href,'/home#program')]
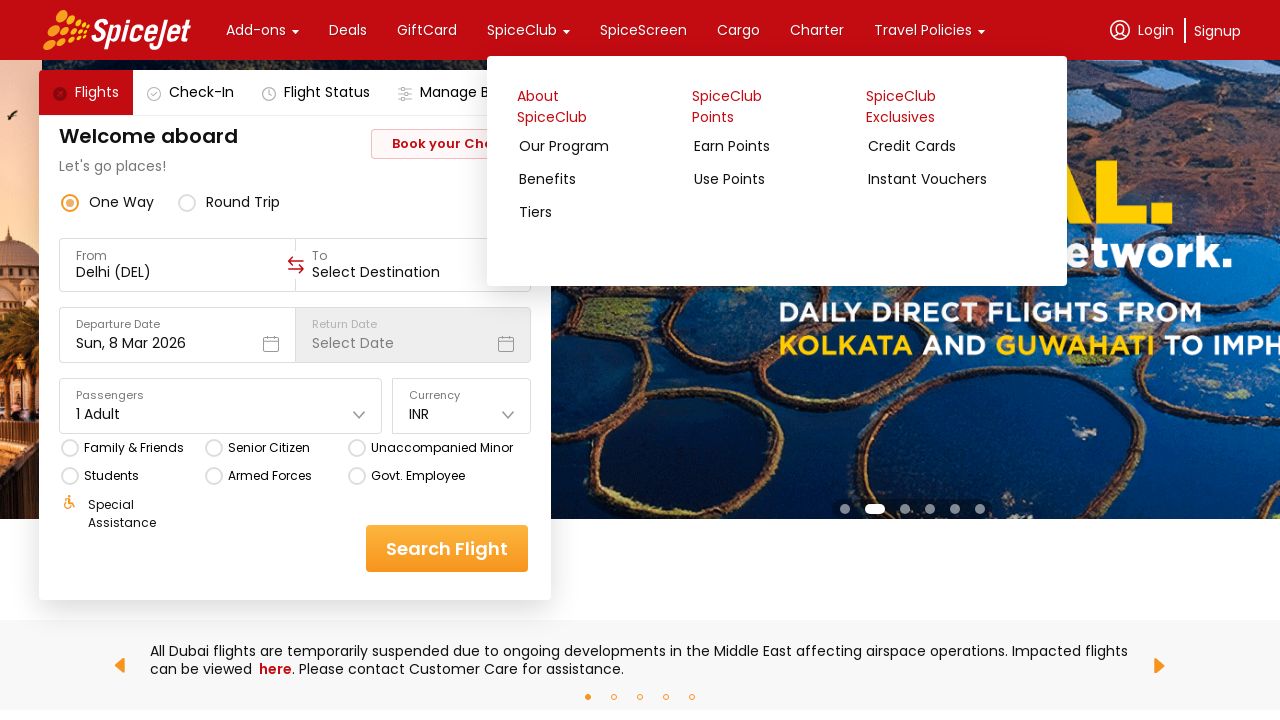

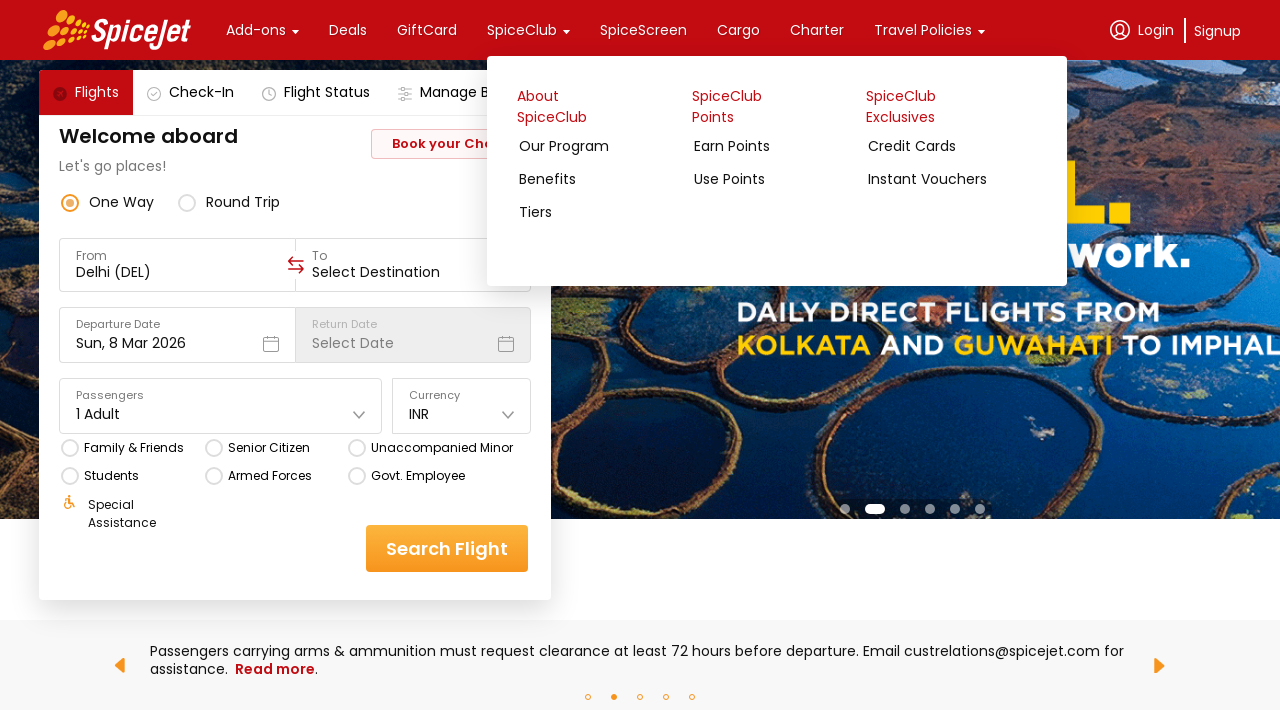